Solves a math captcha by extracting a value from an image attribute, calculating the result, and submitting a form with checkbox and radio button selections

Starting URL: http://suninjuly.github.io/get_attribute.html

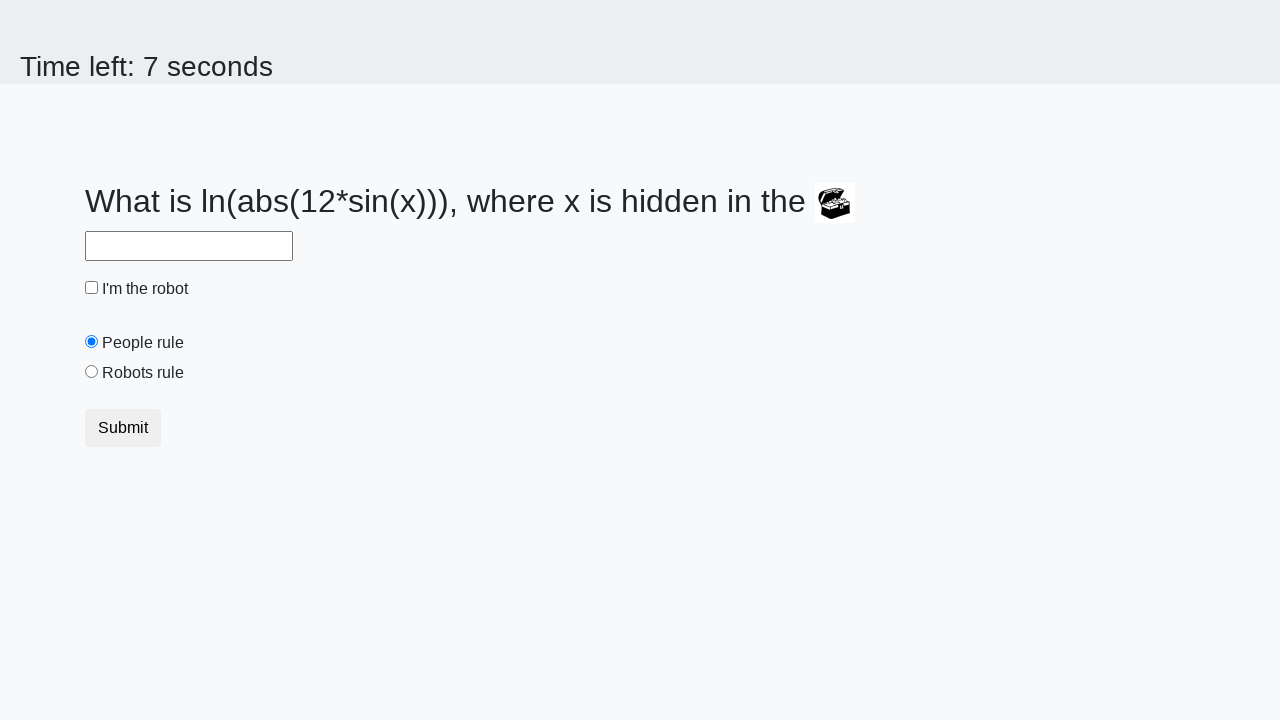

Located treasure image element
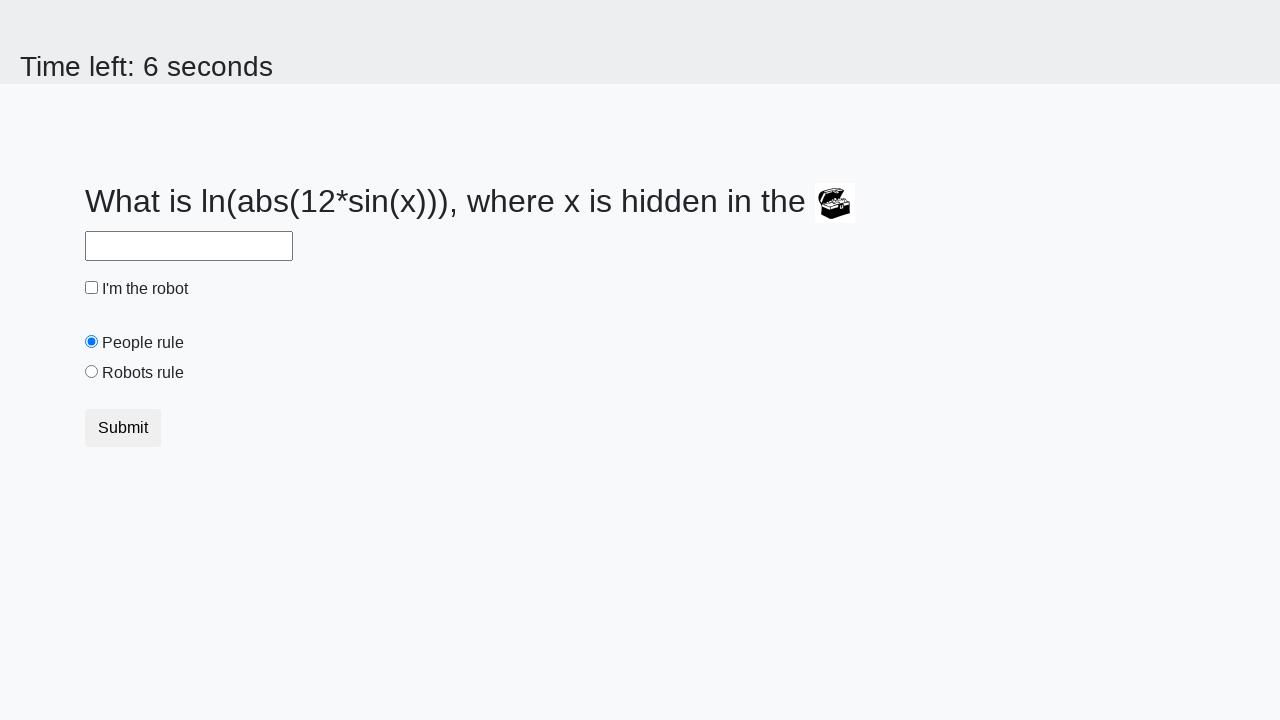

Extracted valuex attribute from treasure image: 103
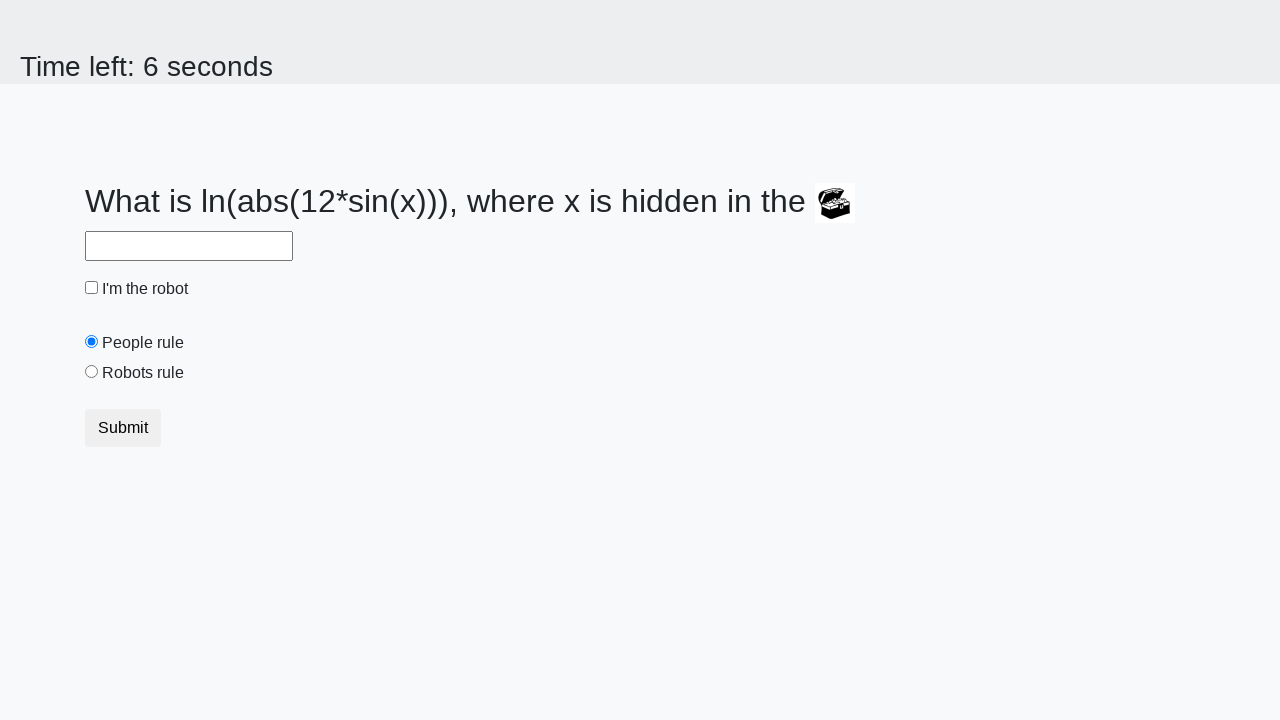

Filled answer field with calculated result: 2.0116796413407005 on #answer
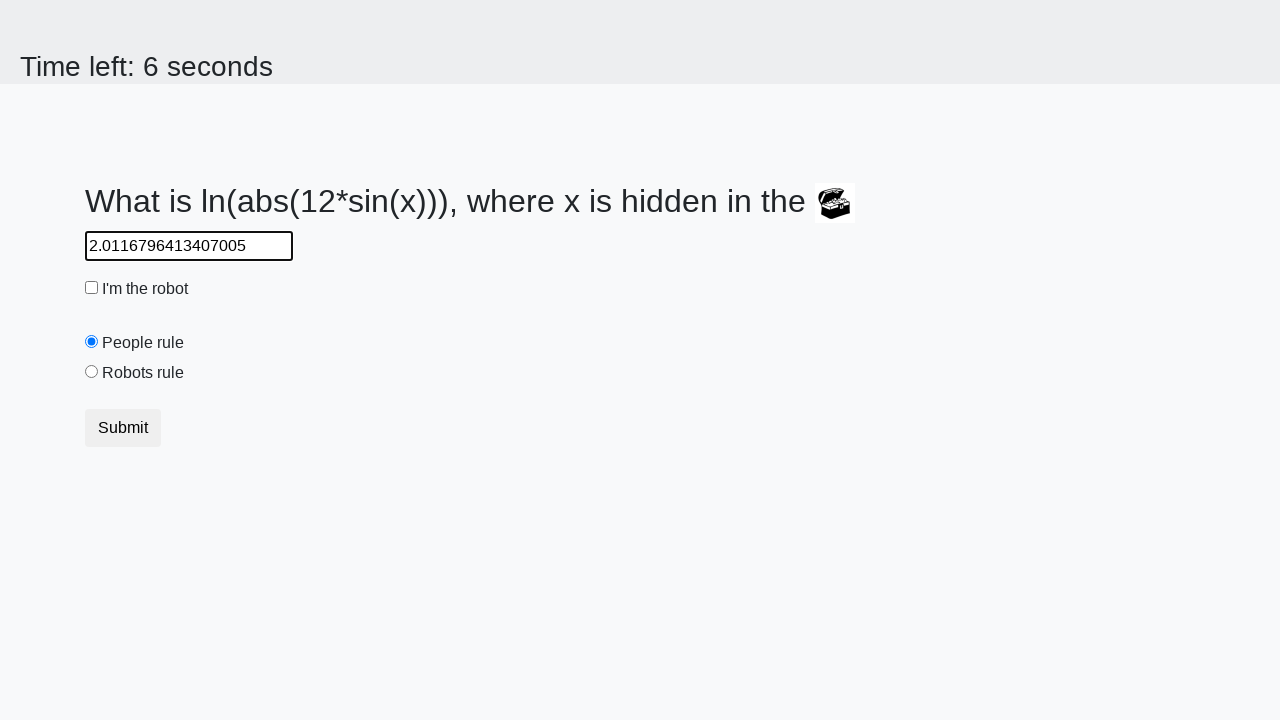

Checked the robot checkbox at (92, 288) on #robotCheckbox
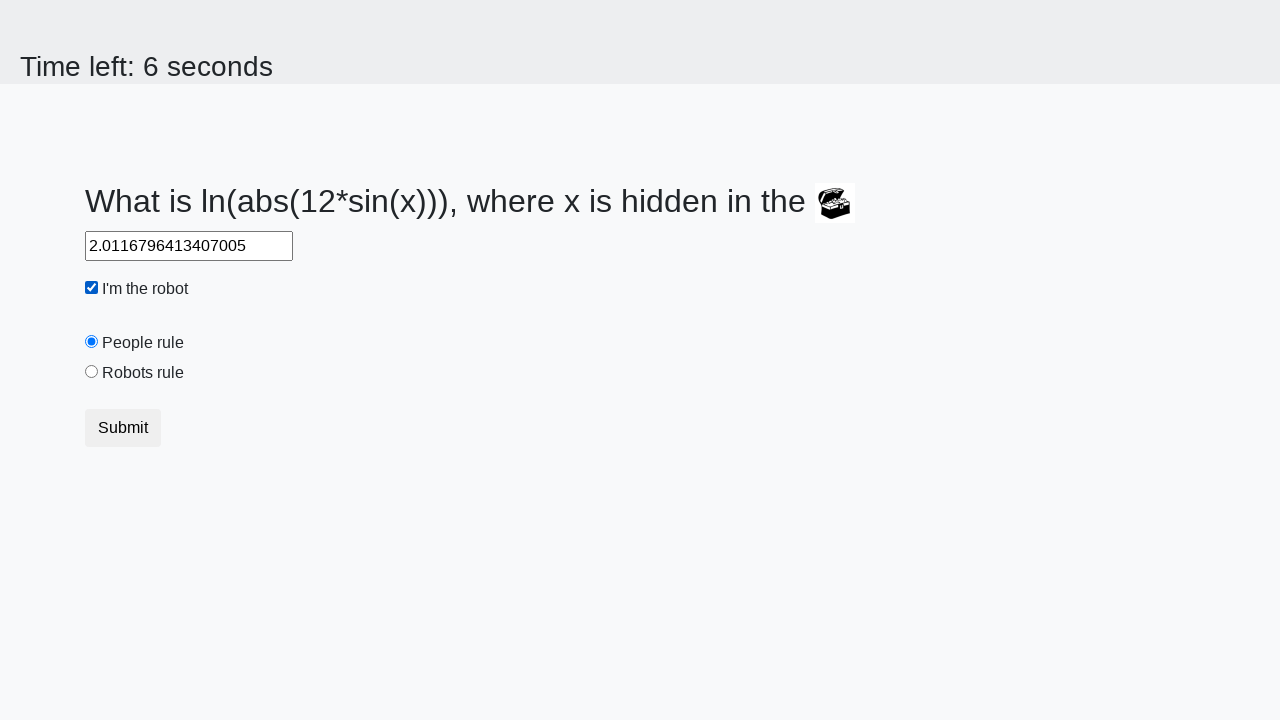

Selected the robots rule radio button at (92, 372) on #robotsRule
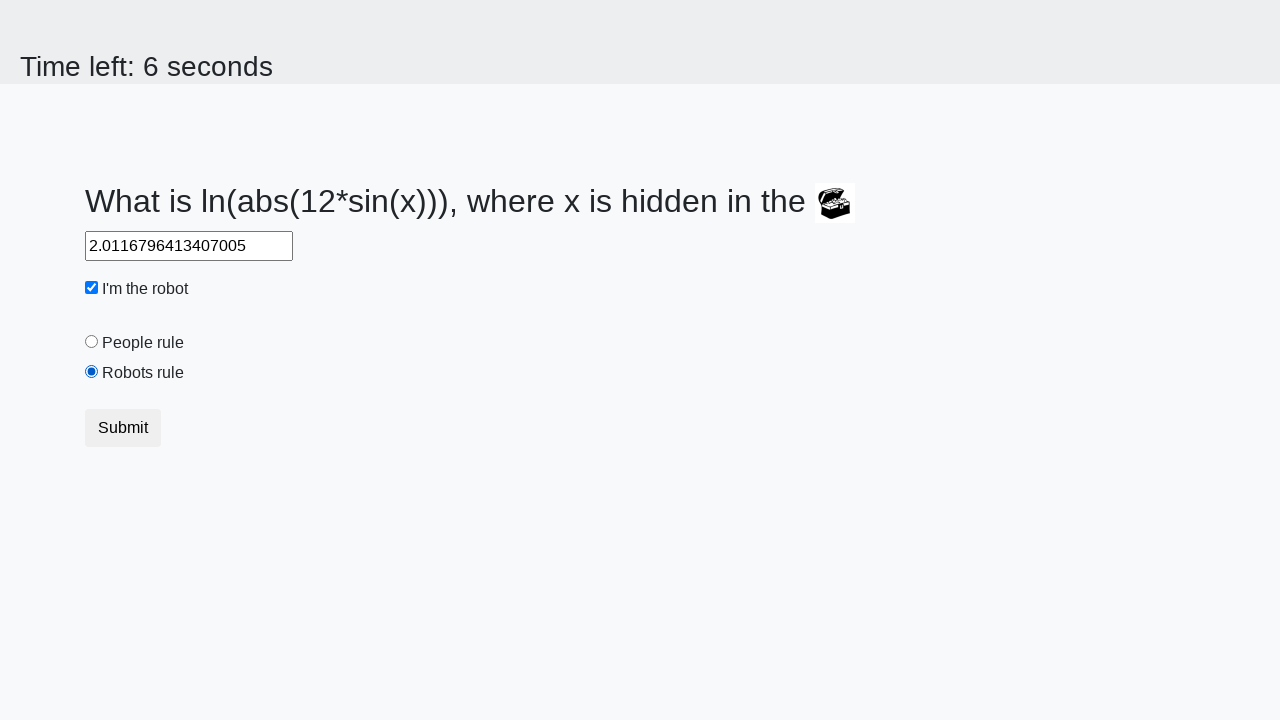

Clicked submit button to submit the form at (123, 428) on .btn
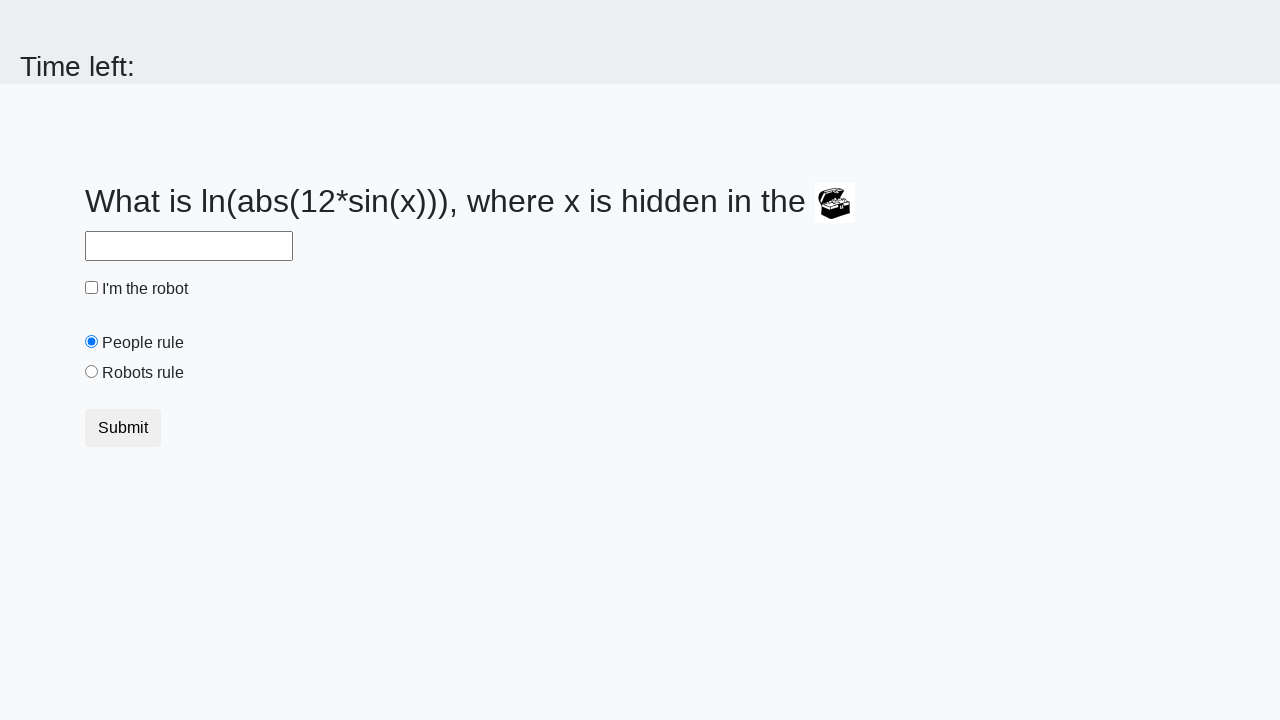

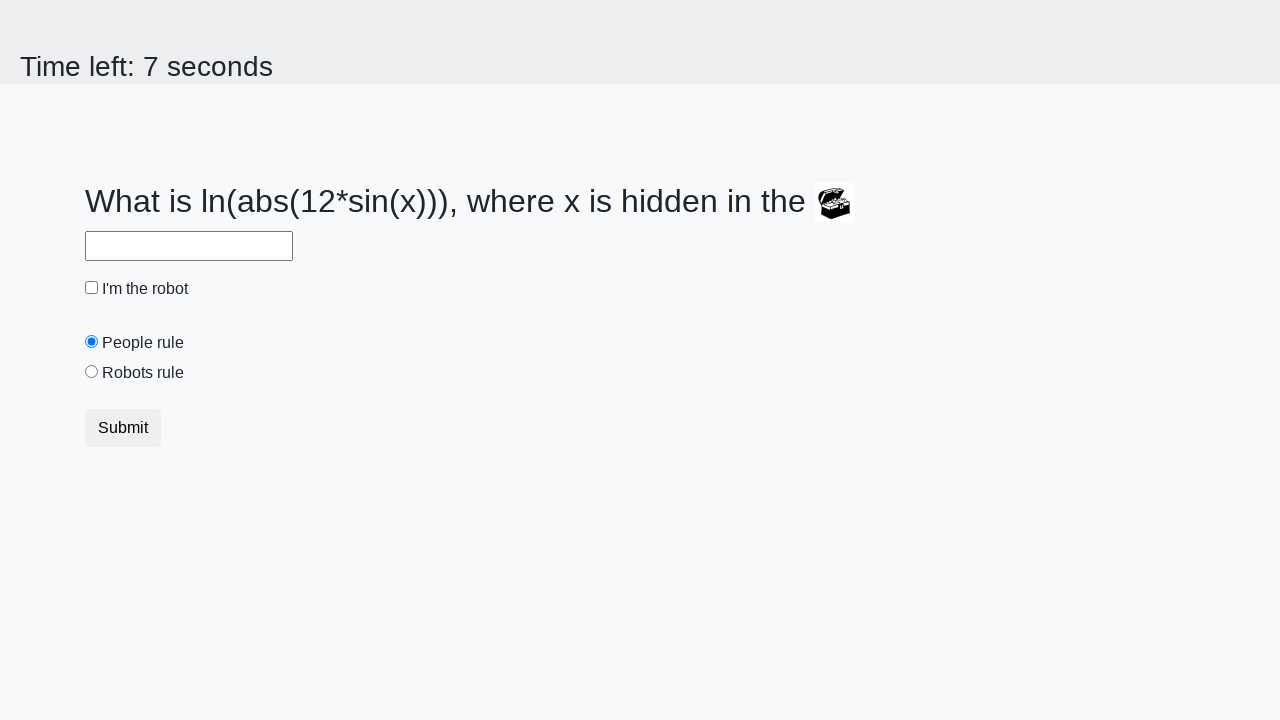